Waits for price to reach $100, books it, then solves mathematical problem and submits

Starting URL: http://suninjuly.github.io/explicit_wait2.html

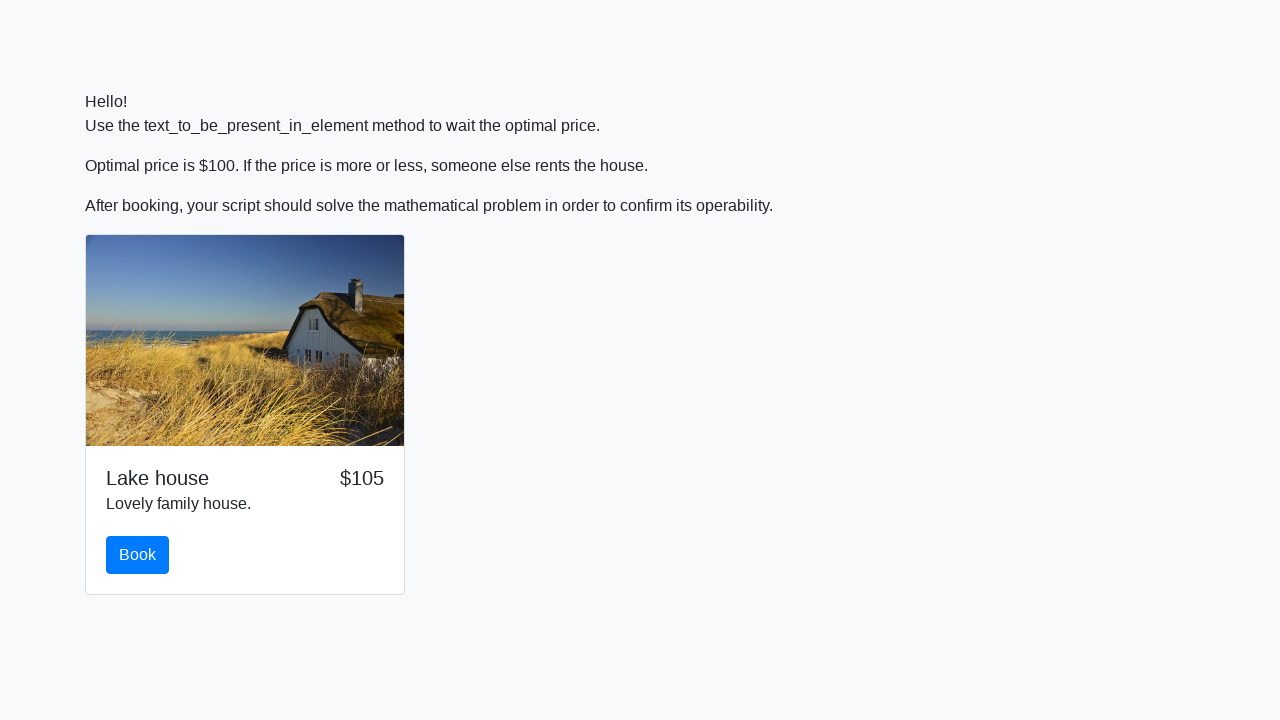

Waited for price to reach $100
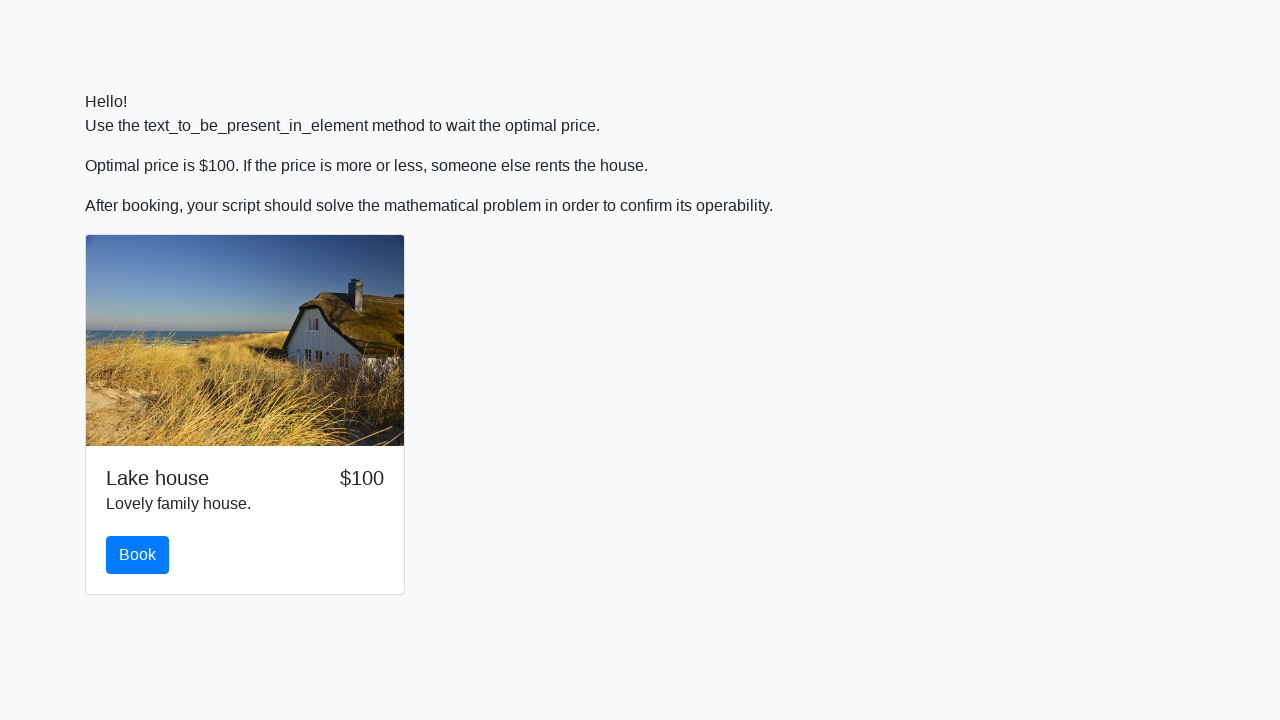

Clicked book button at (138, 555) on #book
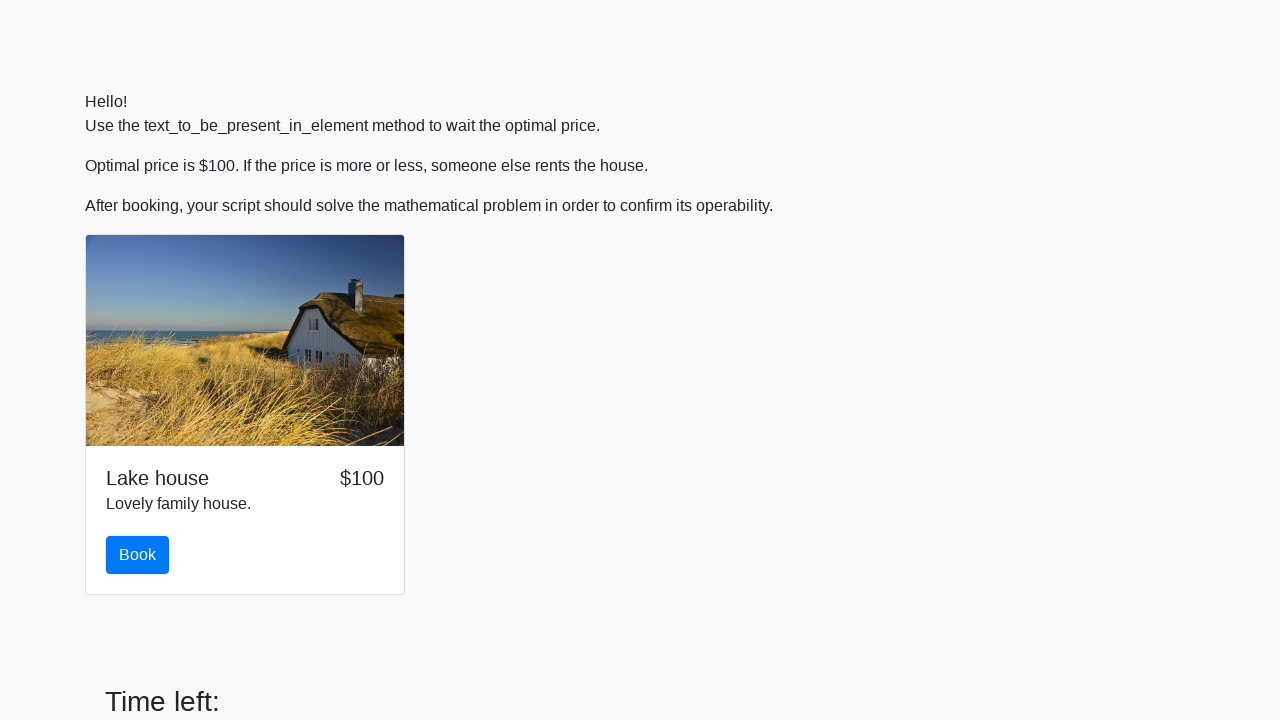

Retrieved x value from input field
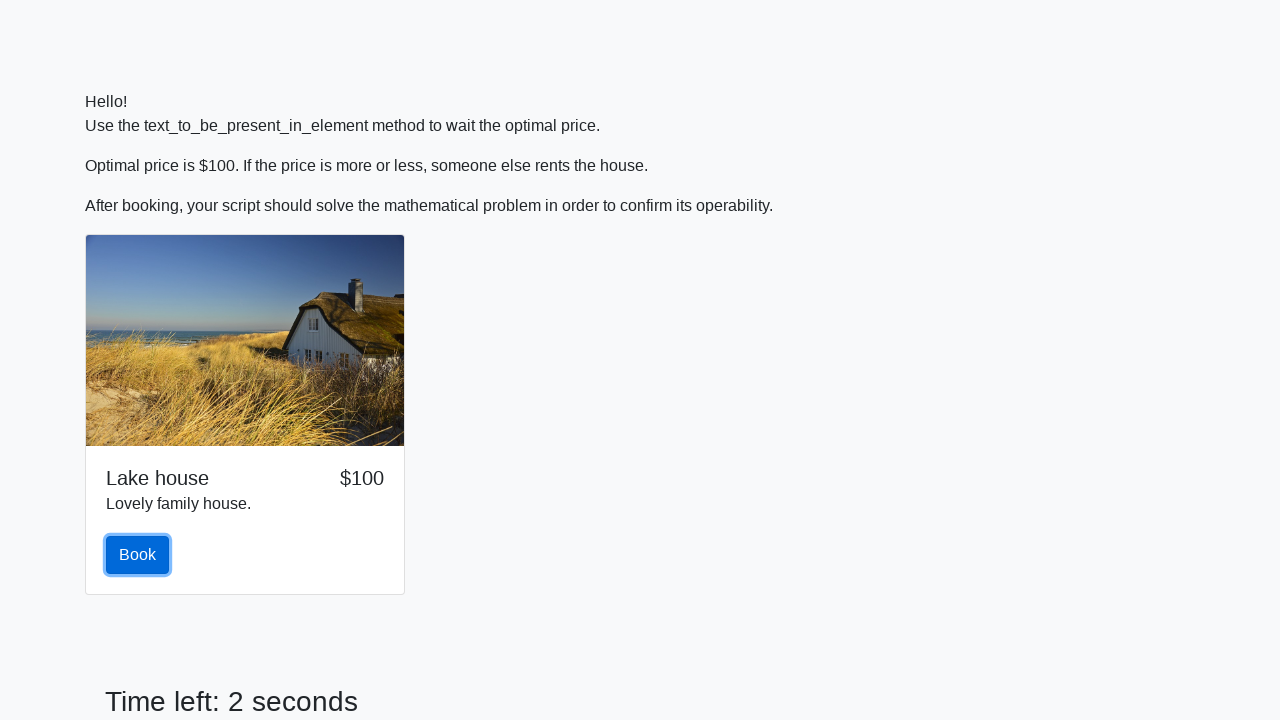

Calculated mathematical result: log(abs(12*sin(x)))
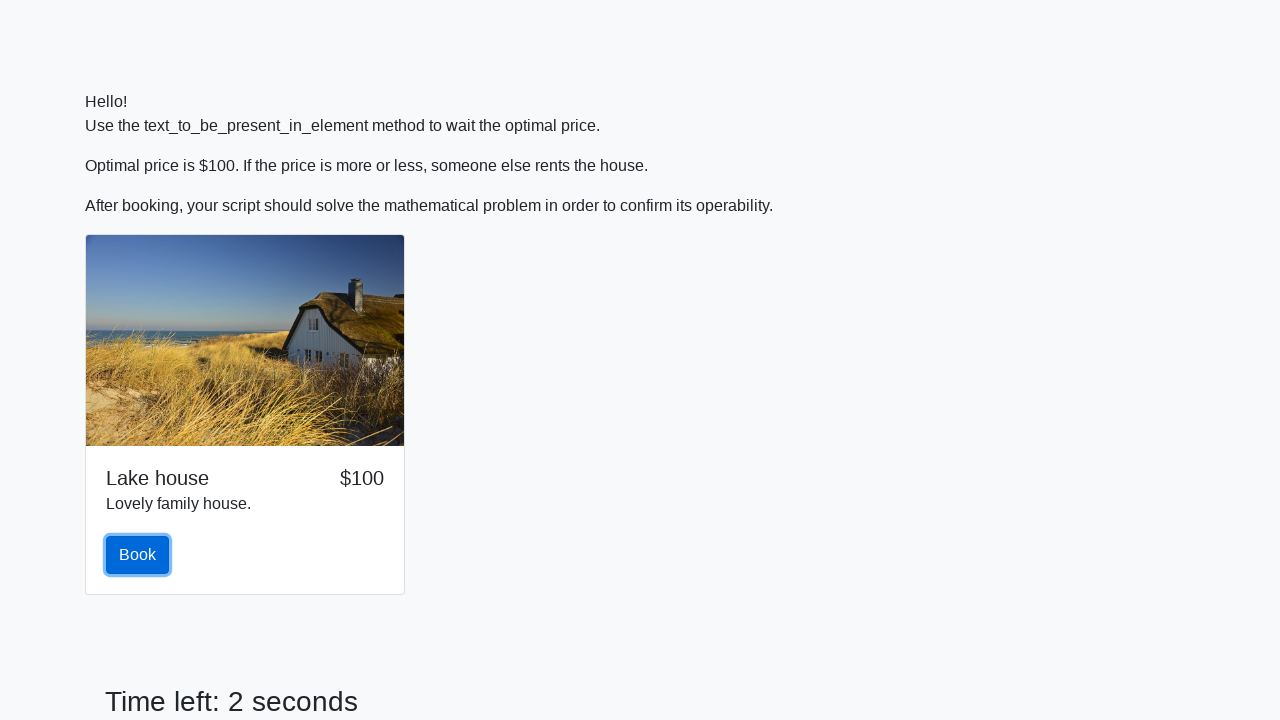

Filled answer field with calculated result on #answer
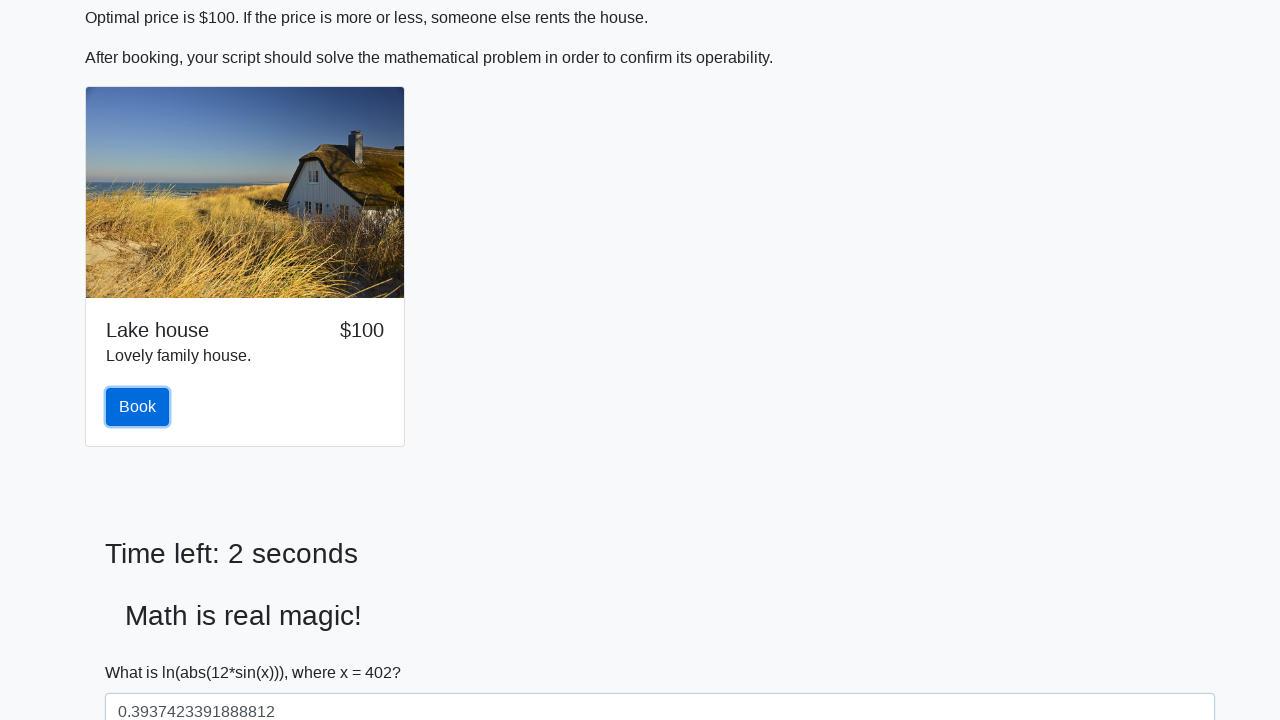

Clicked solve button to submit answer at (143, 651) on #solve
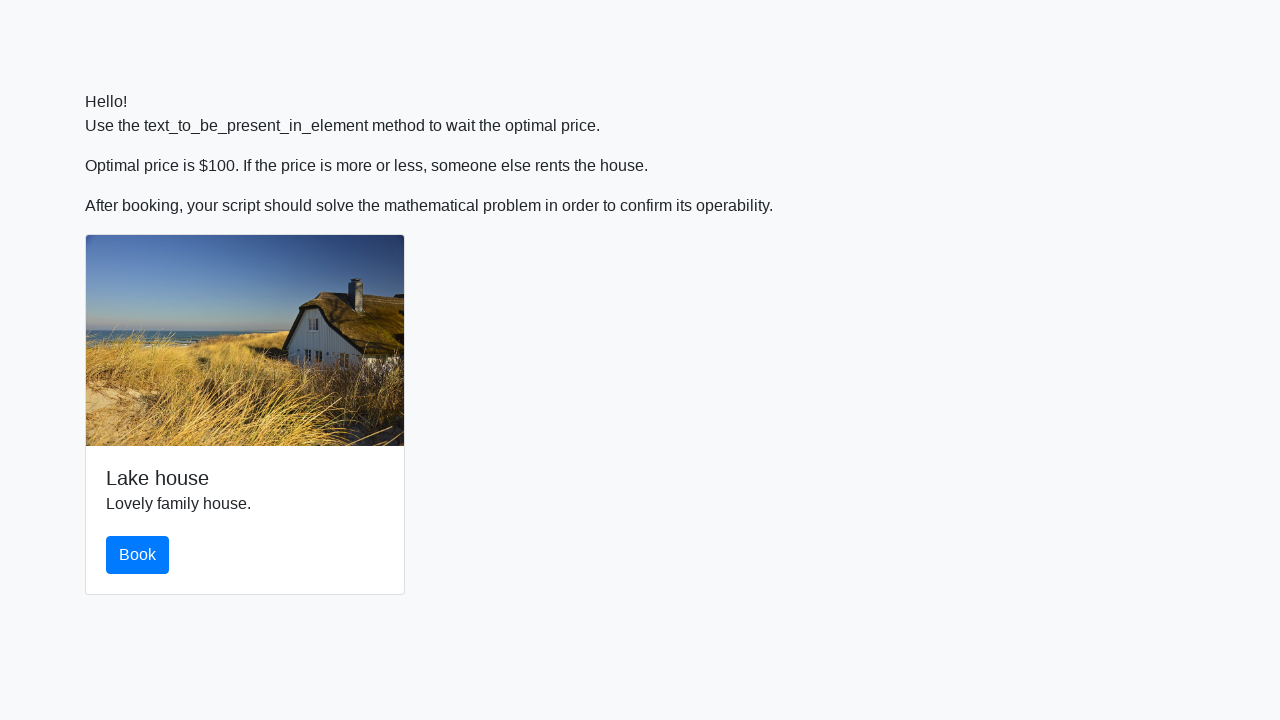

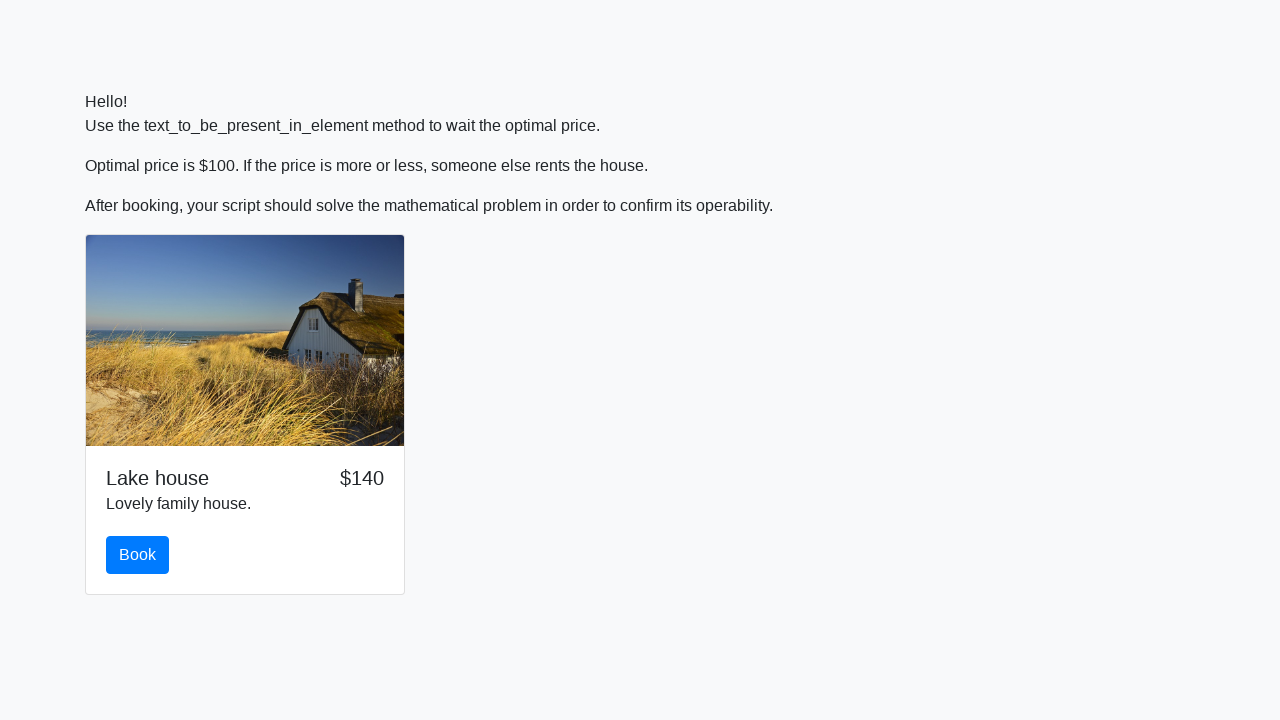